Tests a simple form demo by entering two numbers into input fields and clicking a button to calculate their sum, then verifying the result.

Starting URL: https://www.lambdatest.com/selenium-playground/simple-form-demo

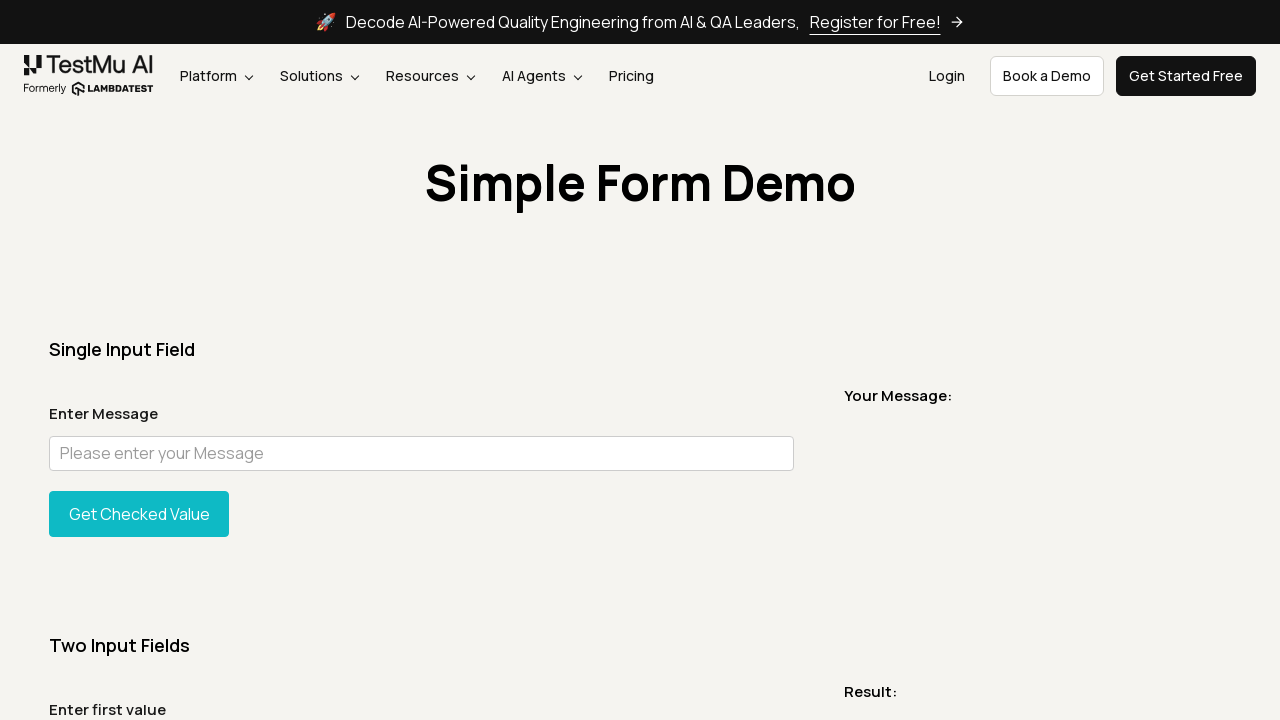

Entered first number '2' into the first input field on #sum1
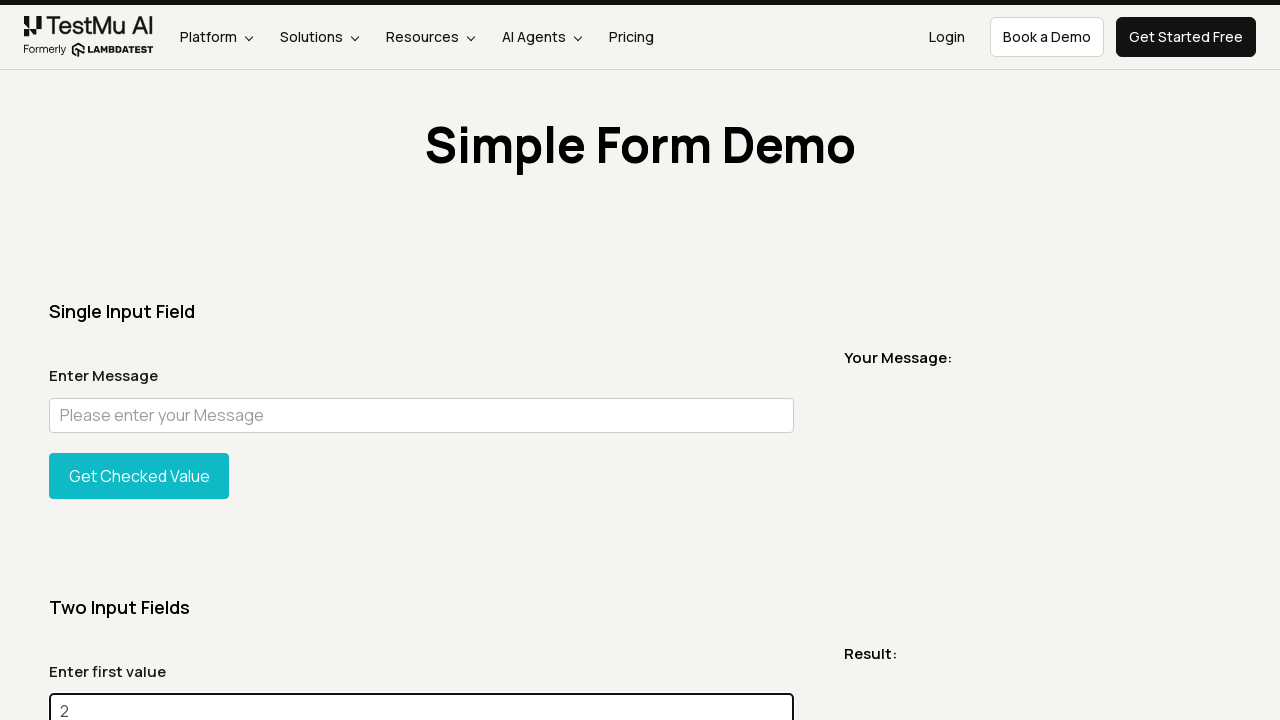

Entered second number '5' into the second input field on #sum2
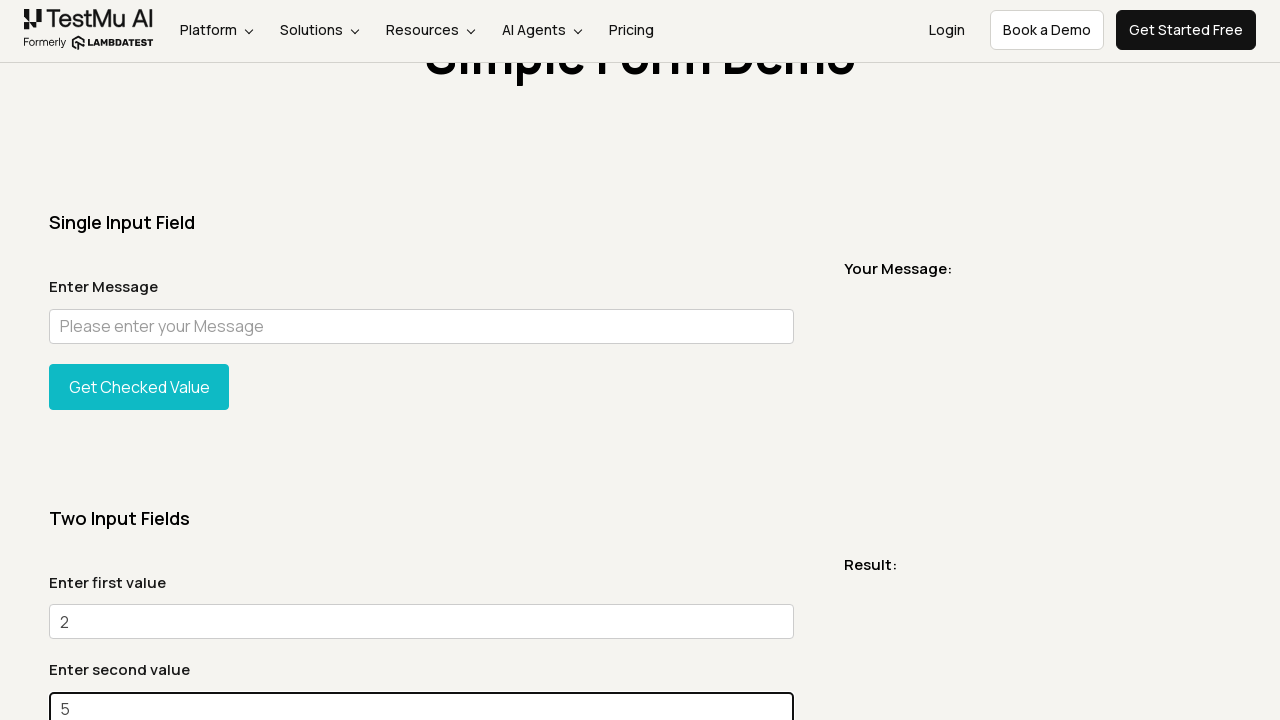

Clicked the Get Total button to calculate the sum at (139, 360) on xpath=//*[@id='gettotal']/button
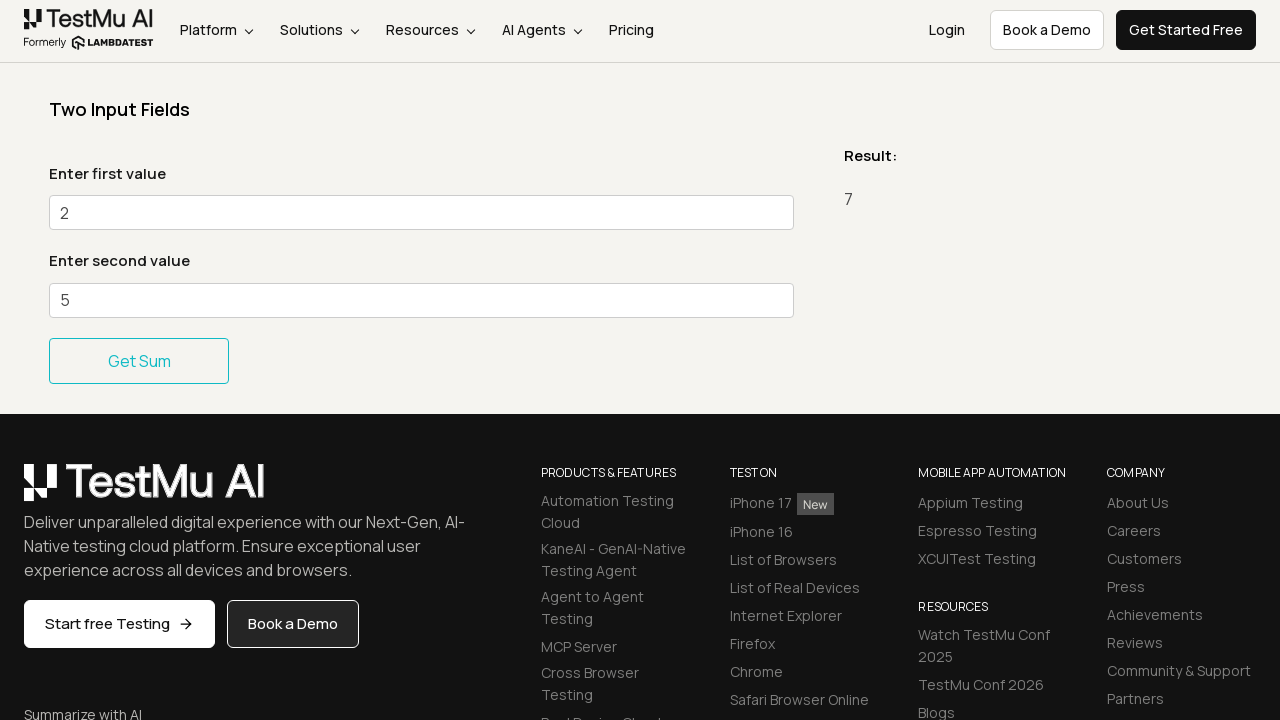

Result message appeared with the sum calculation
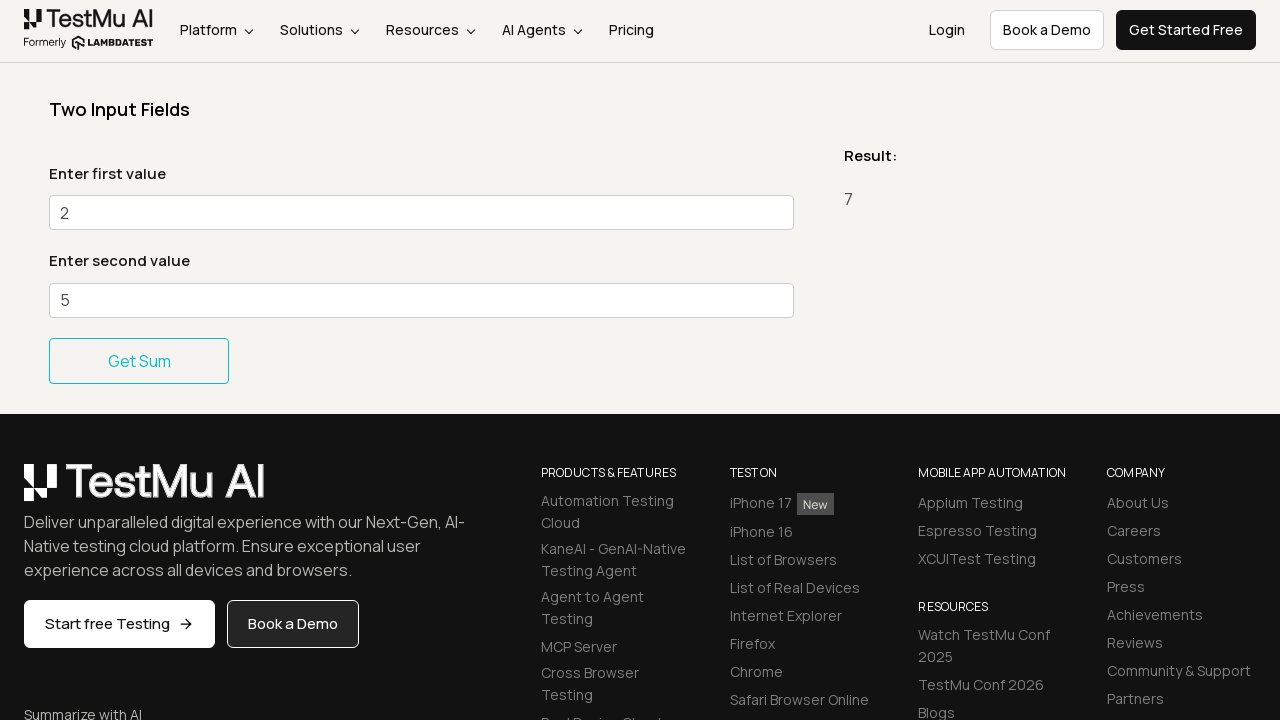

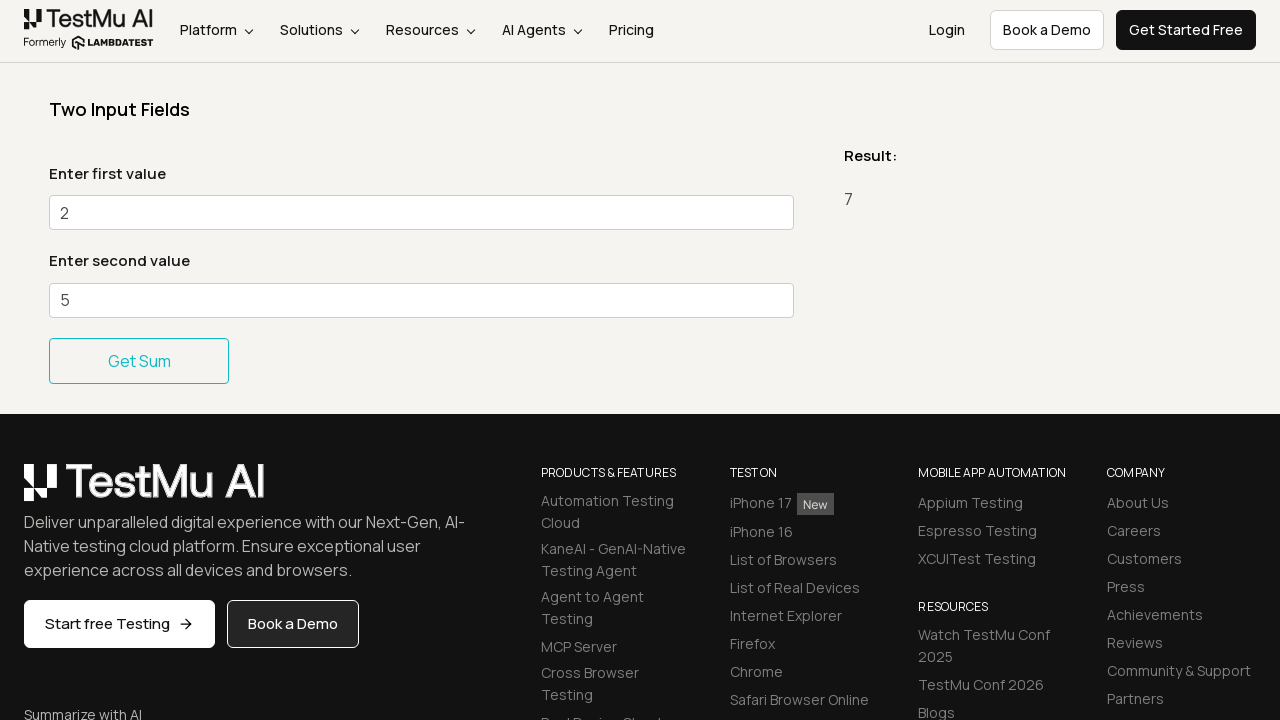